Tests checkbox functionality by clicking all checkboxes to deselect them

Starting URL: https://codenboxautomationlab.com/practice/

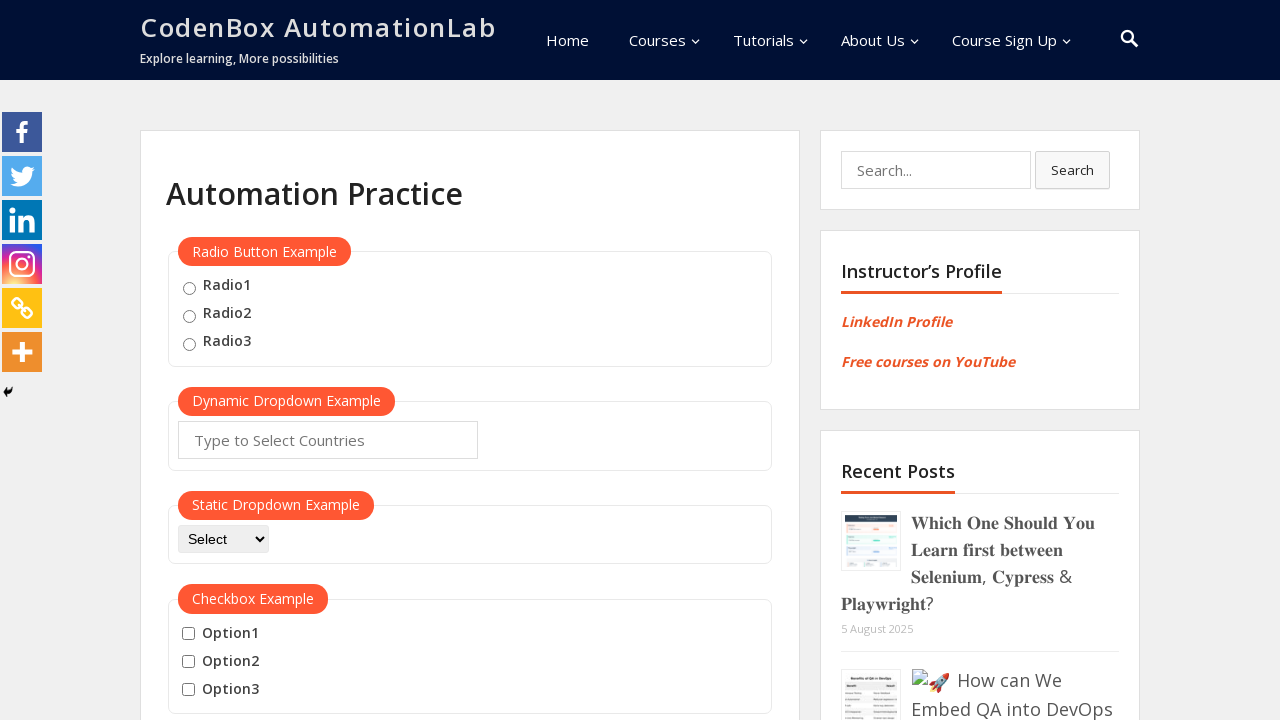

Navigated to practice page
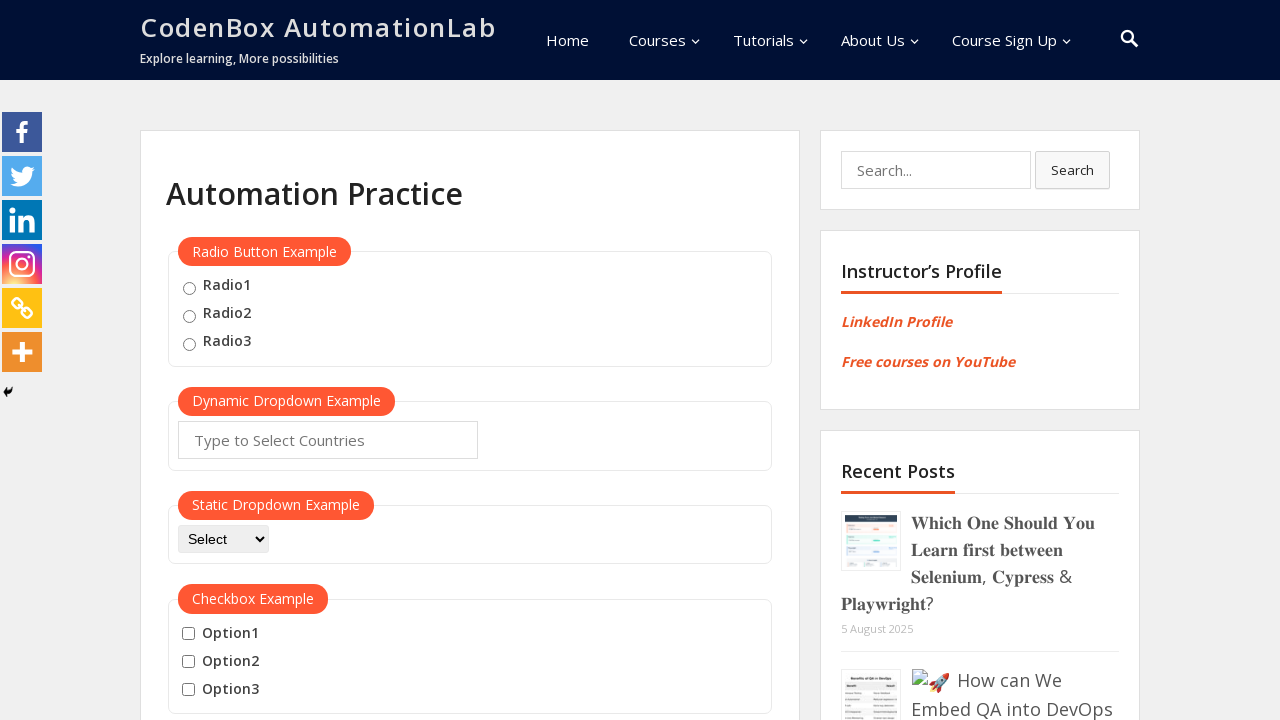

Located all checkboxes on the page
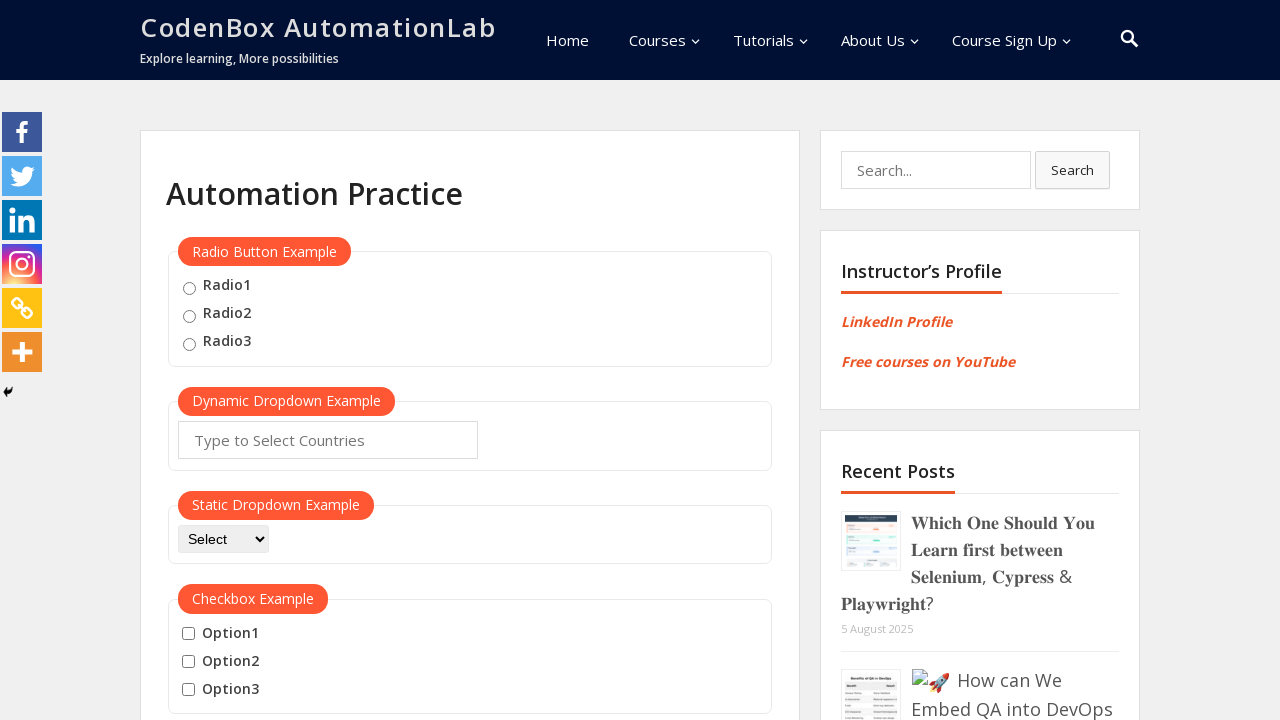

Clicked checkbox to deselect it at (188, 634) on input[type='checkbox'] >> nth=0
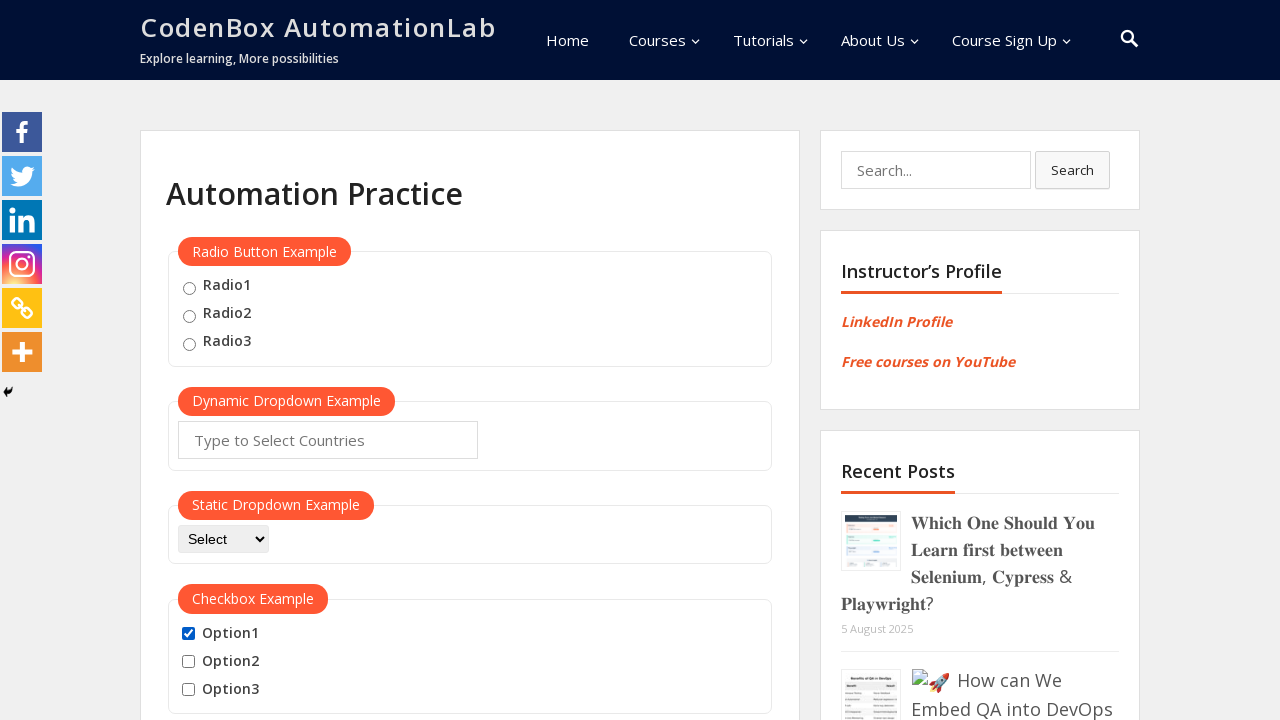

Clicked checkbox to deselect it at (188, 662) on input[type='checkbox'] >> nth=1
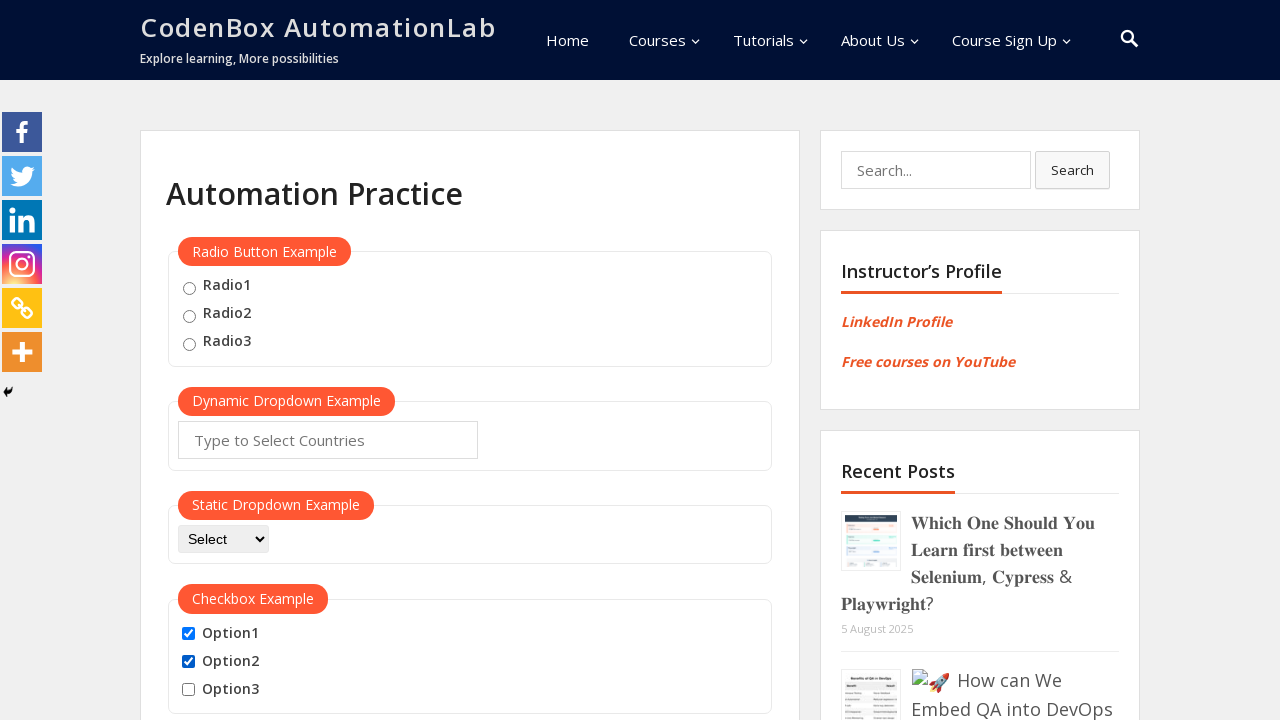

Clicked checkbox to deselect it at (188, 690) on input[type='checkbox'] >> nth=2
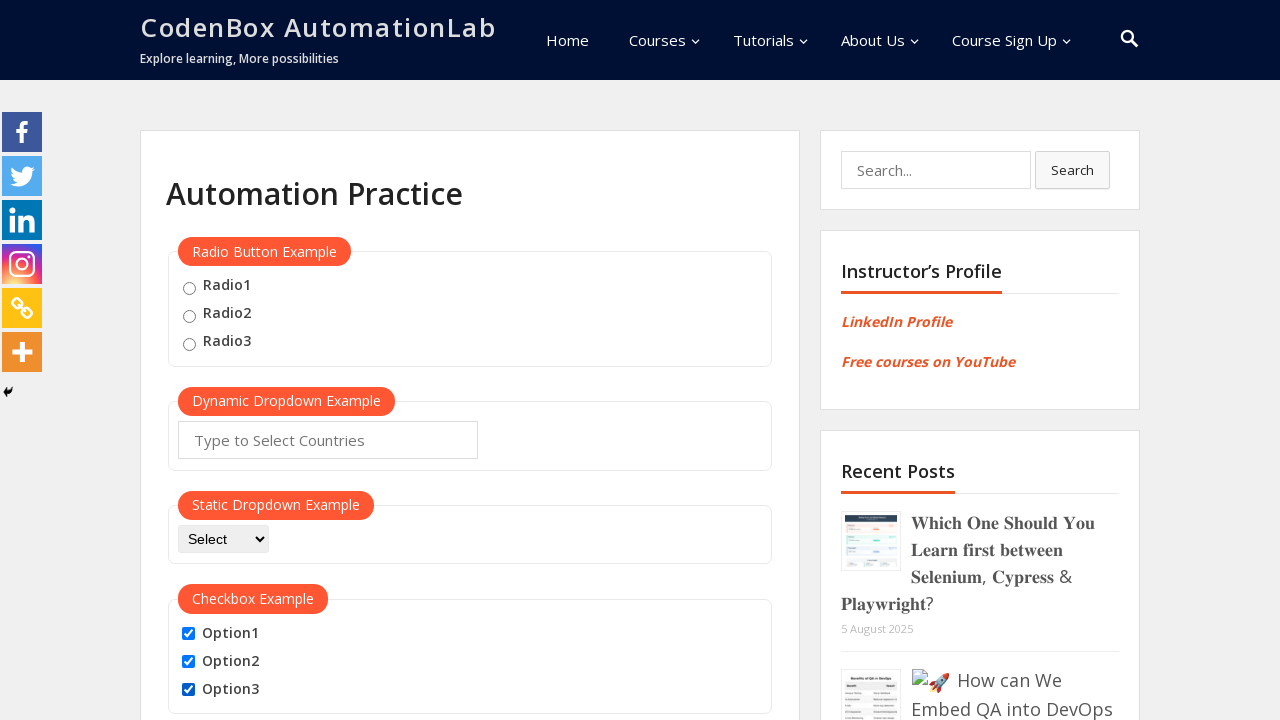

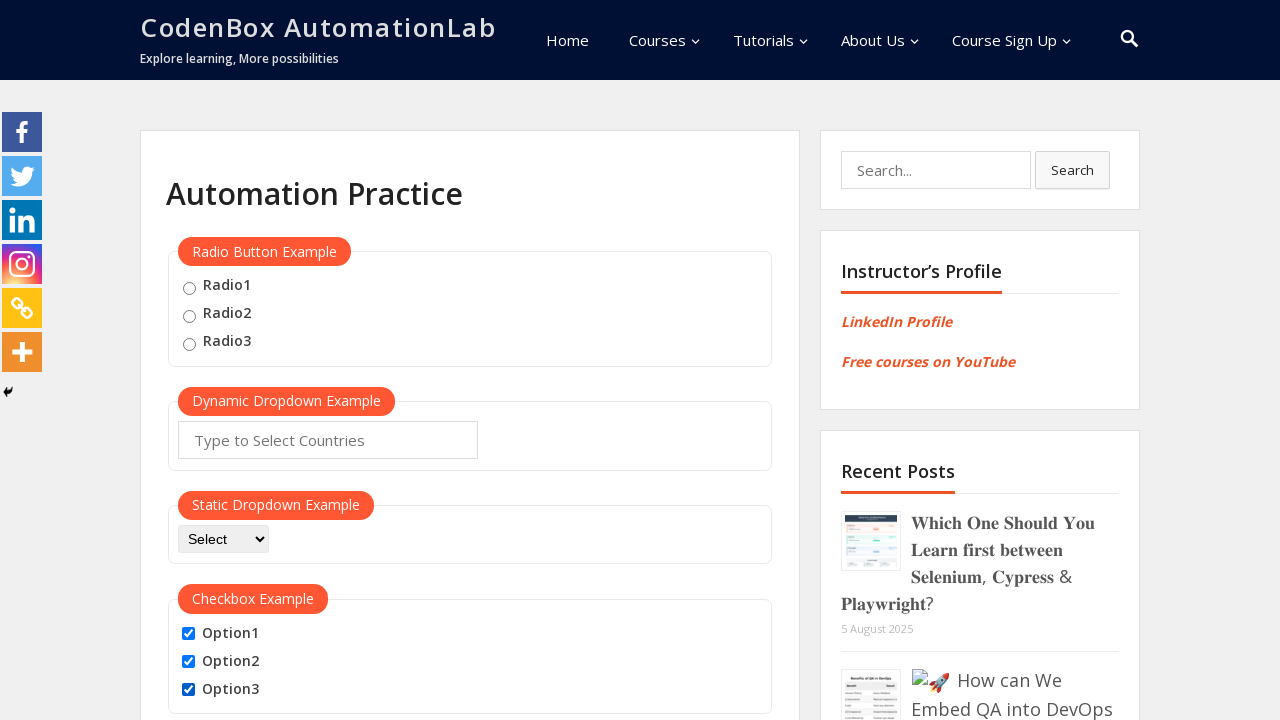